Opens the MDN Web Docs homepage and verifies the page title

Starting URL: https://developer.mozilla.org/en-US/

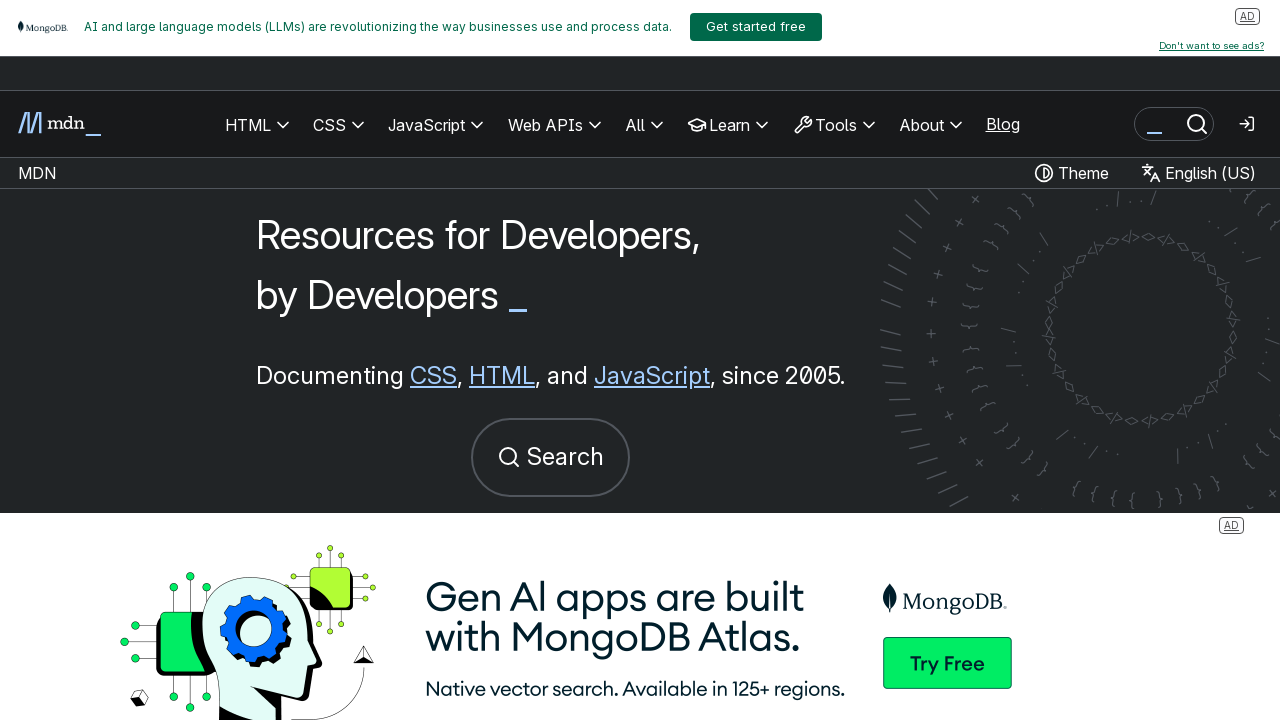

Navigated to MDN Web Docs homepage
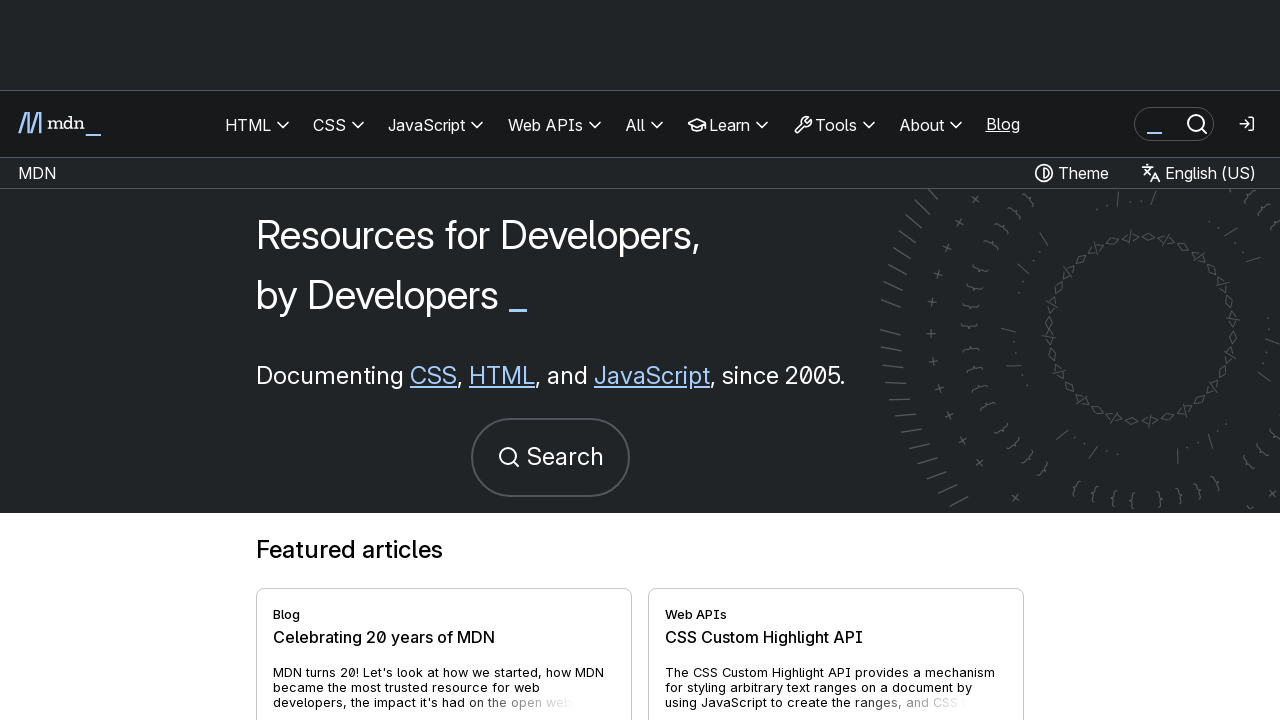

Verified page title matches 'MDN Web Docs'
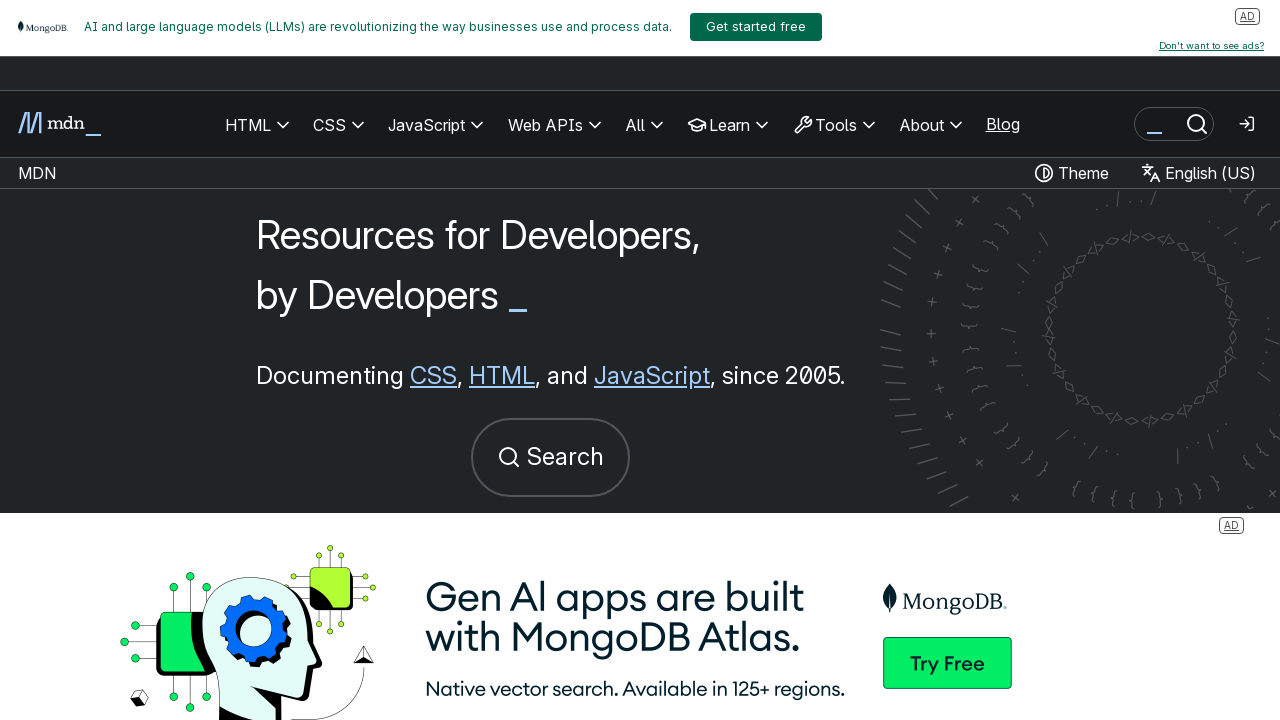

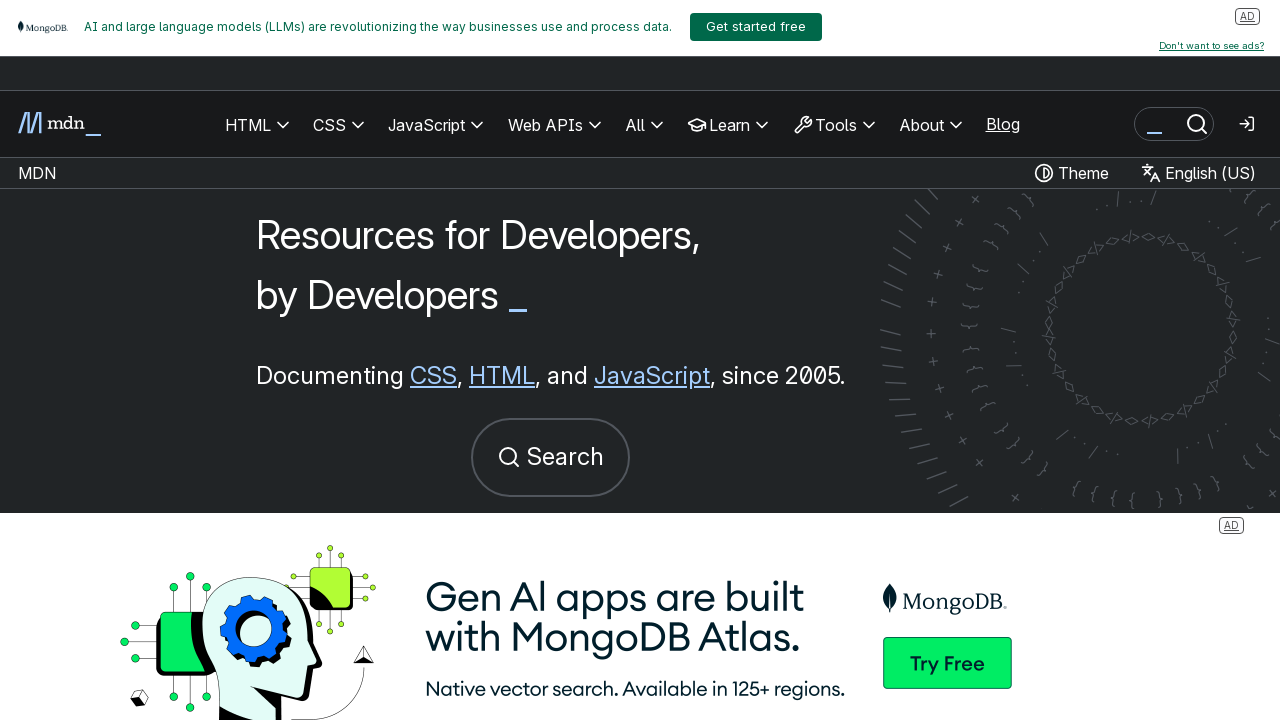